Tests window handling functionality by opening multiple browser windows and switching between them

Starting URL: http://demo.automationtesting.in/Windows.html

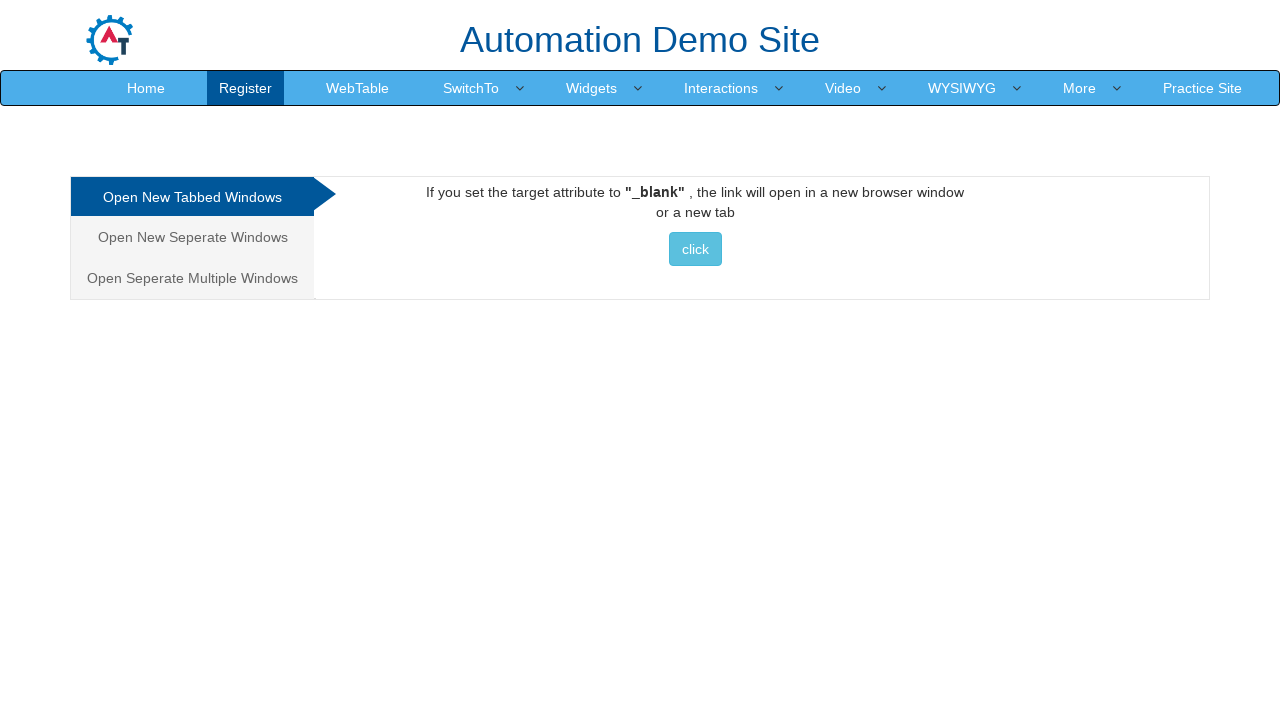

Clicked on the Multiple Windows tab at (192, 278) on [href='#Multiple']
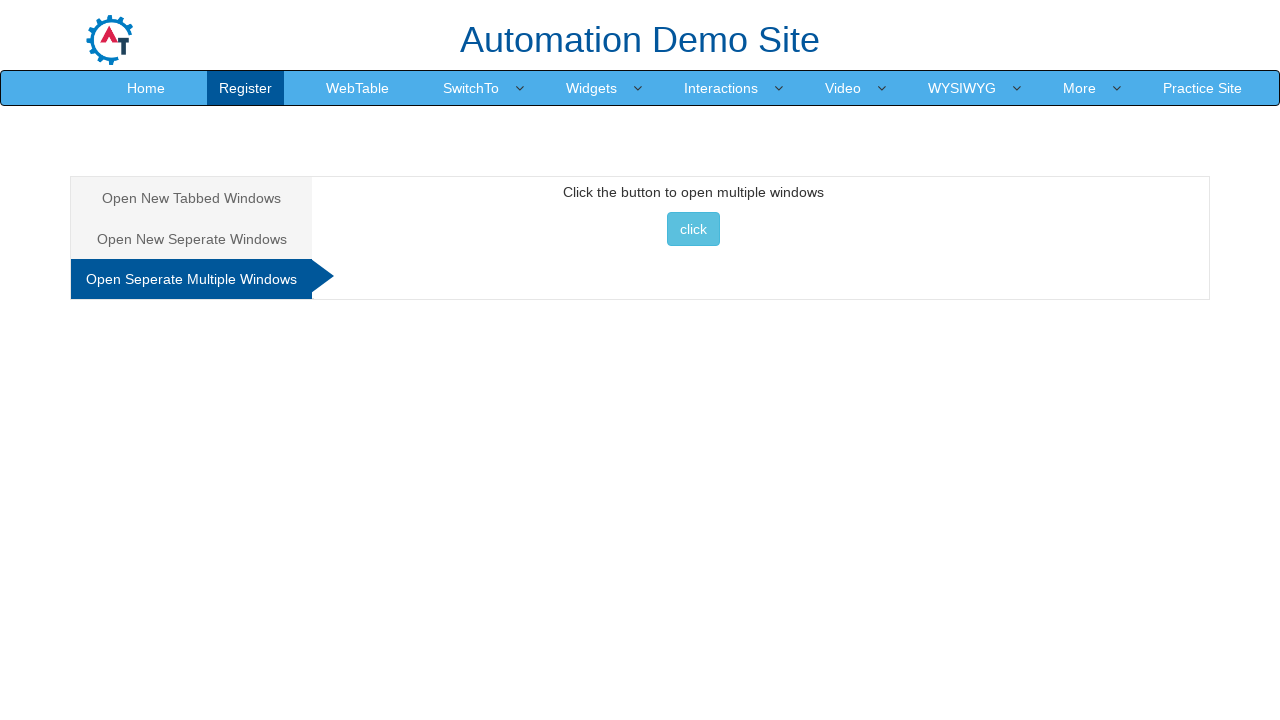

Clicked button to open multiple windows at (693, 229) on [onclick='multiwindow()']
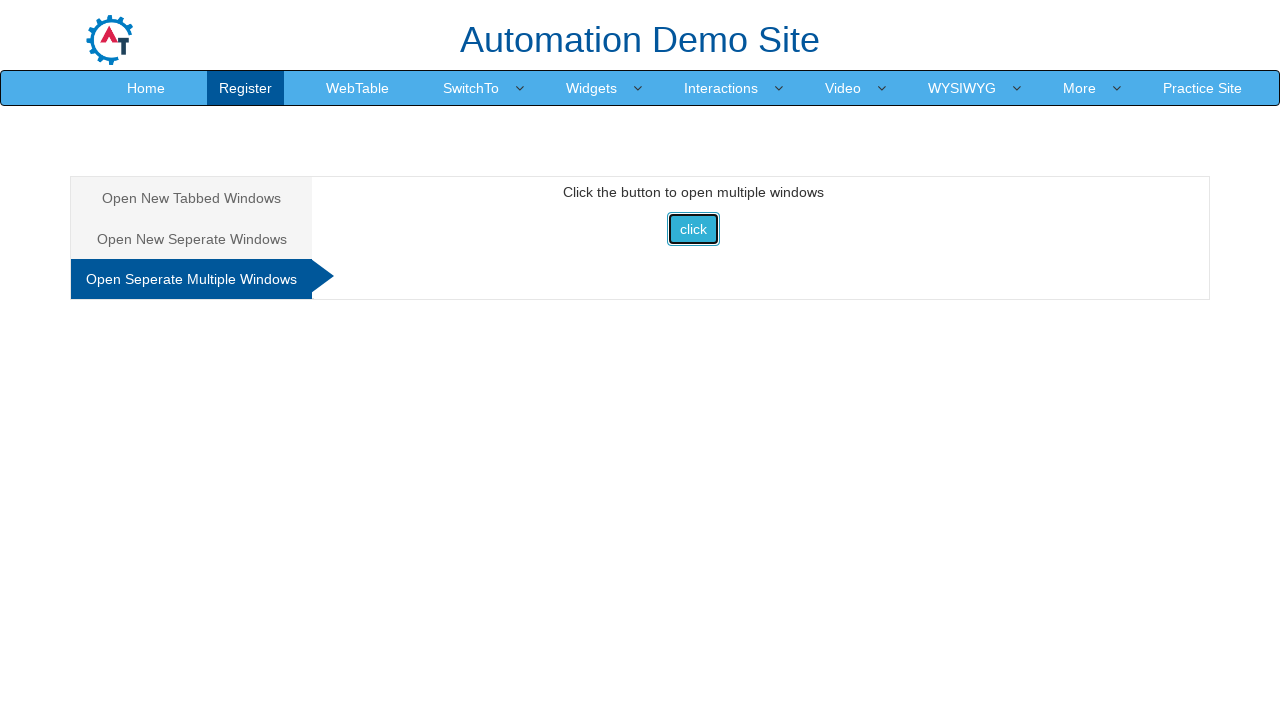

Retrieved all open pages/windows from context
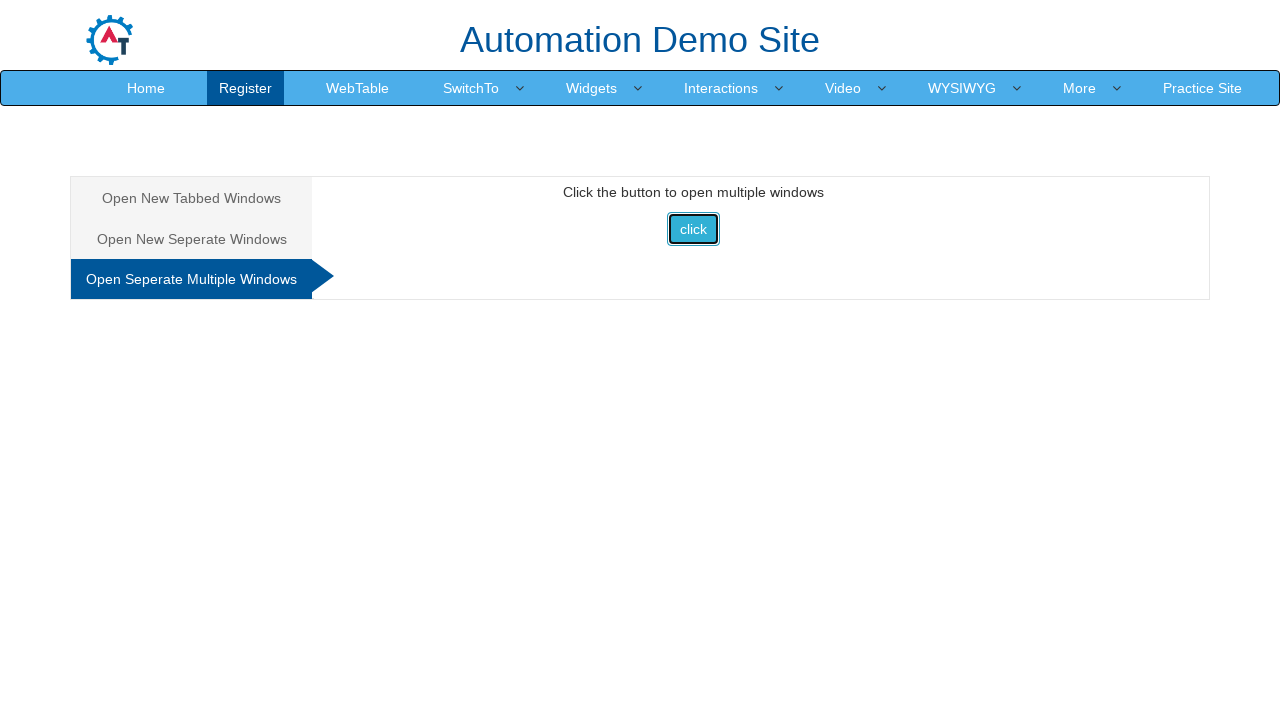

Brought new window to front
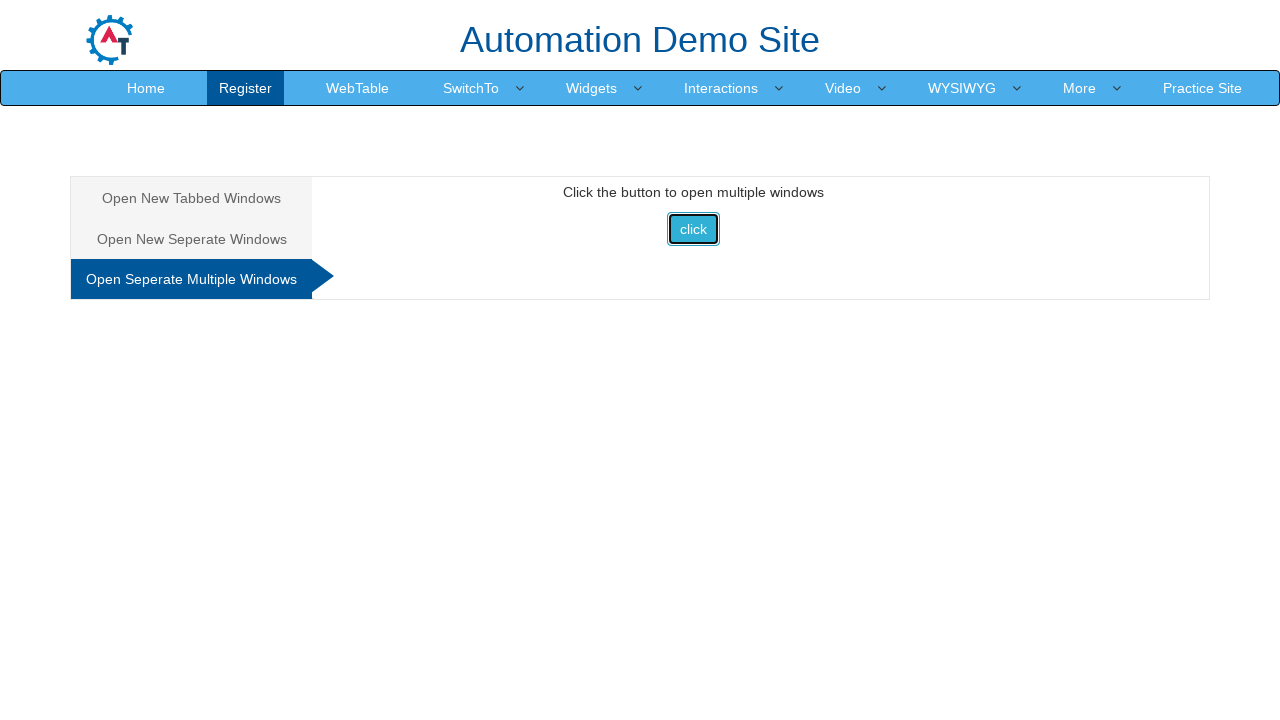

Retrieved window title: Selenium
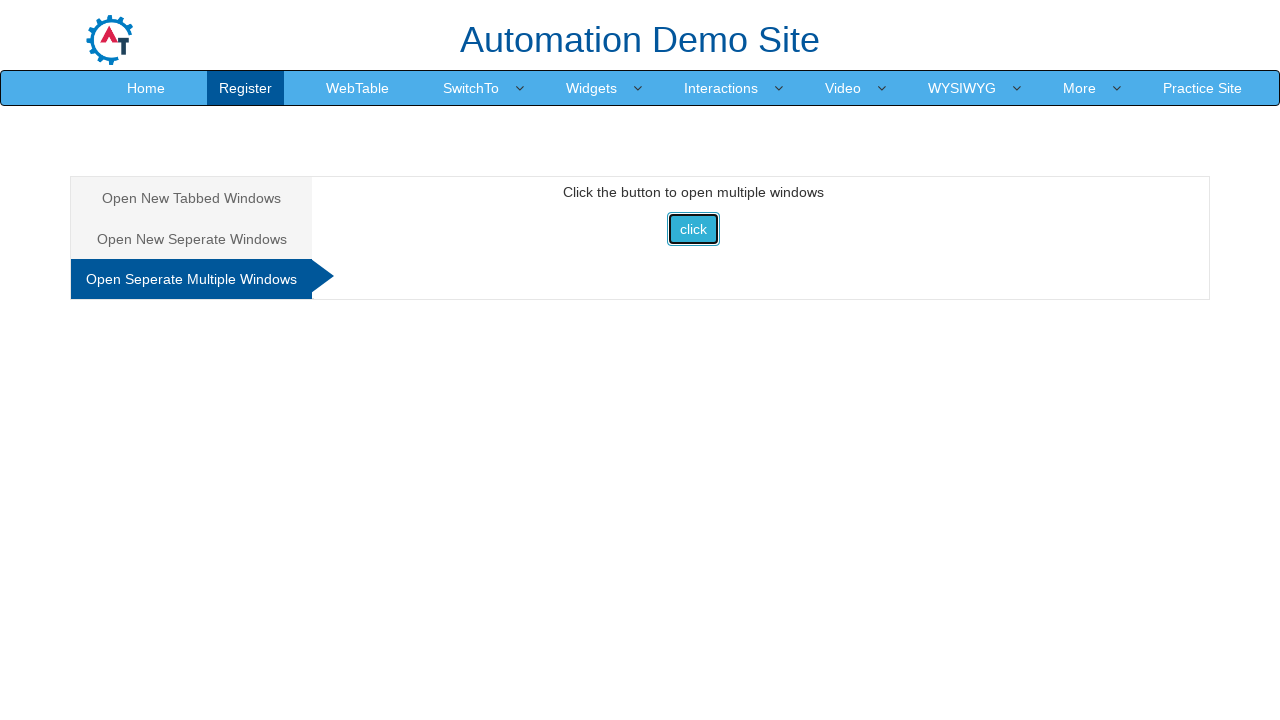

Brought parent window back to front
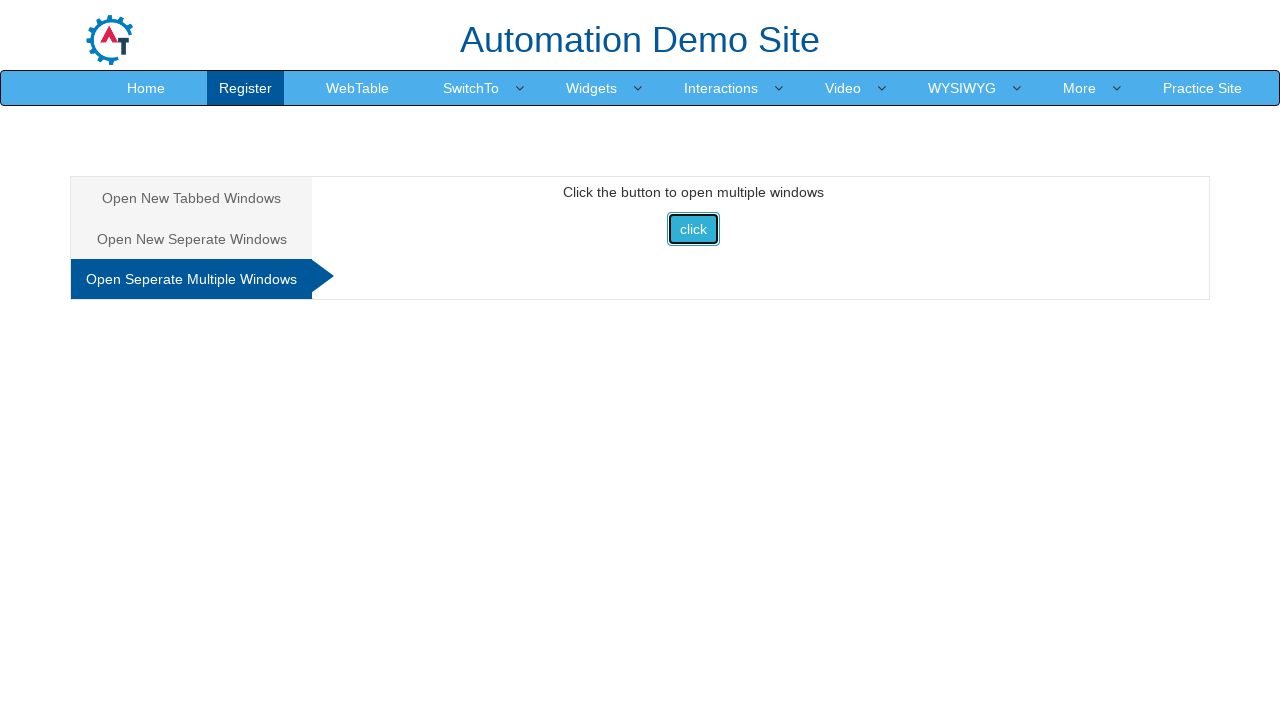

Retrieved parent window title: Frames & windows
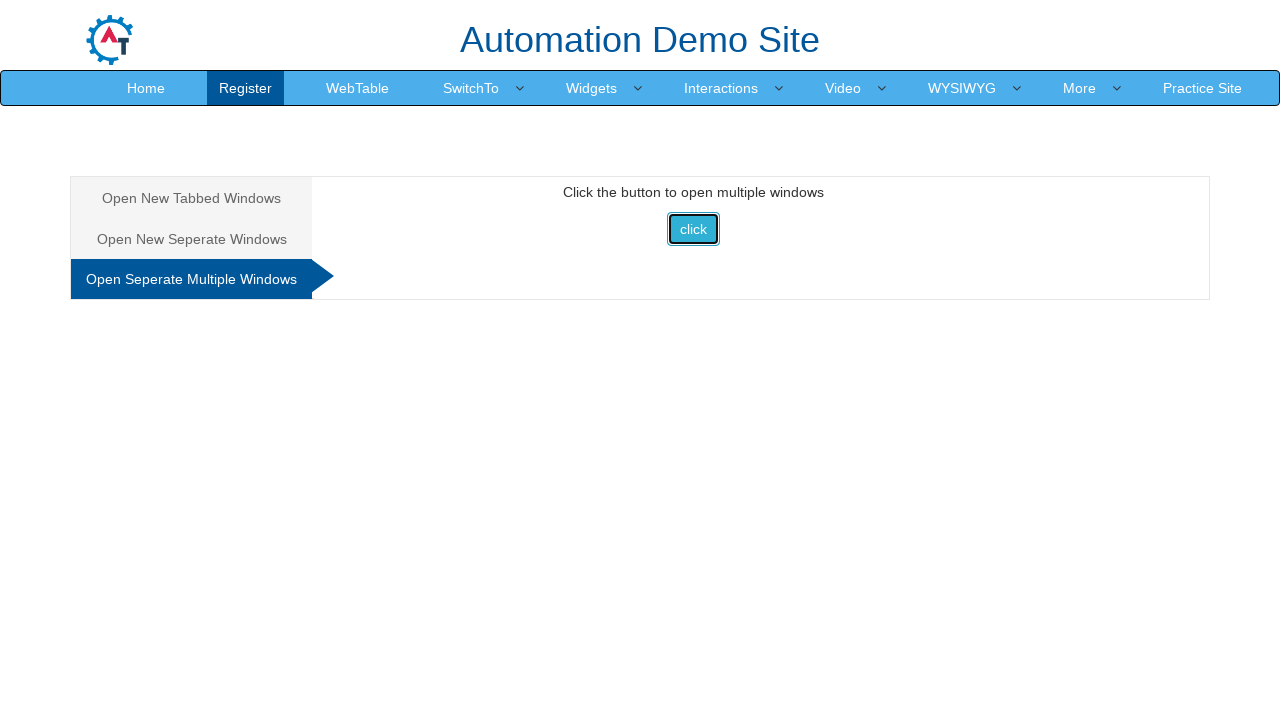

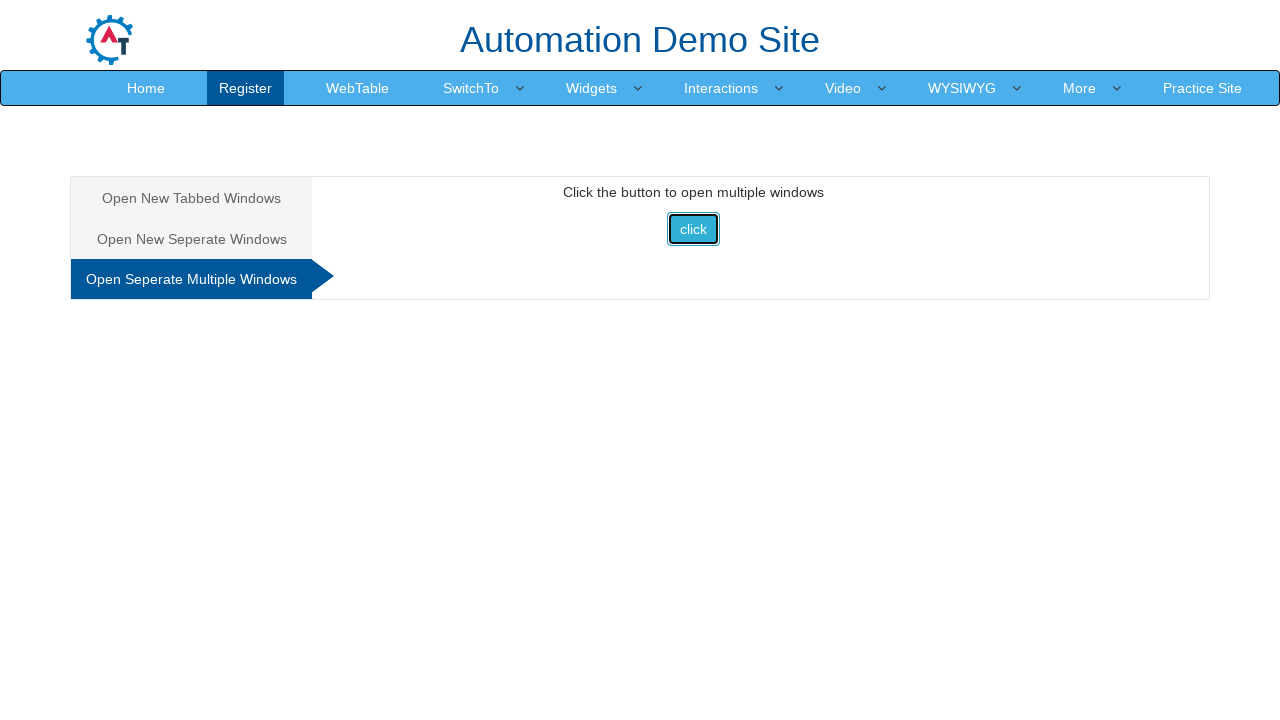